Tests calculator division by clicking buttons 8 / 2 and verifying the result equals 4

Starting URL: https://nuix.github.io/SDET/senior-sdet/stagingCalc/index.html

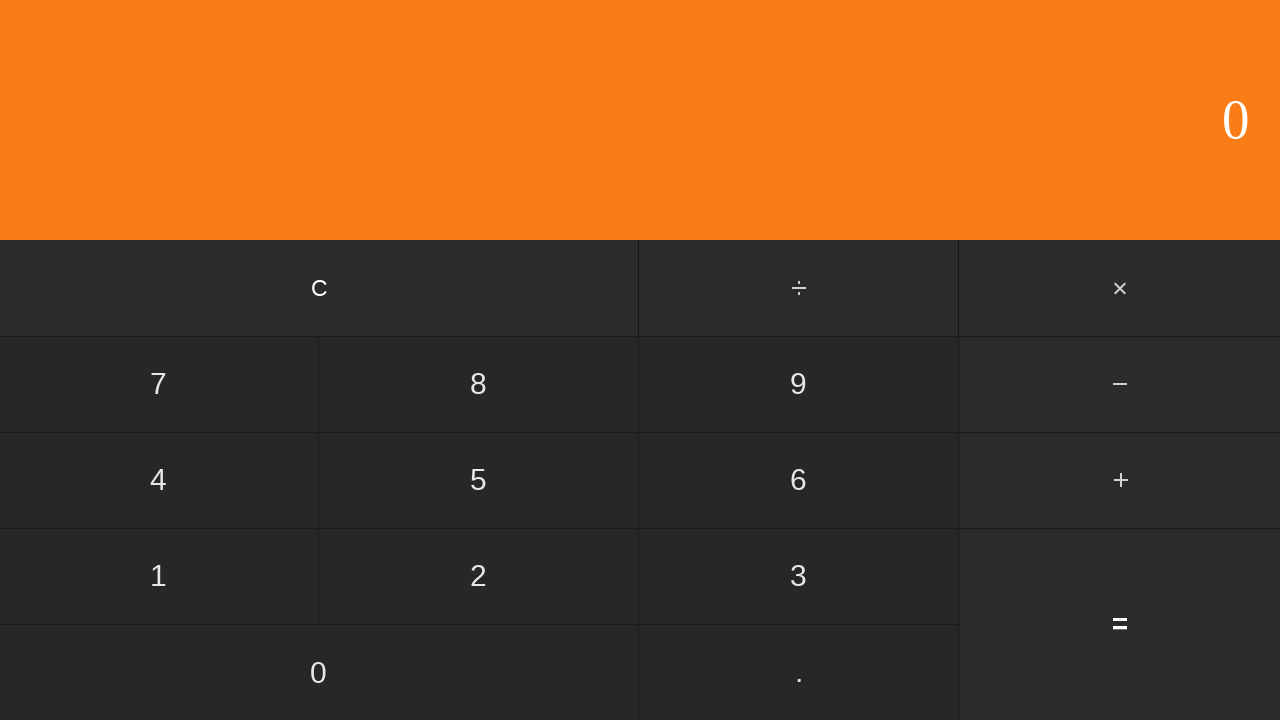

Navigated to calculator application
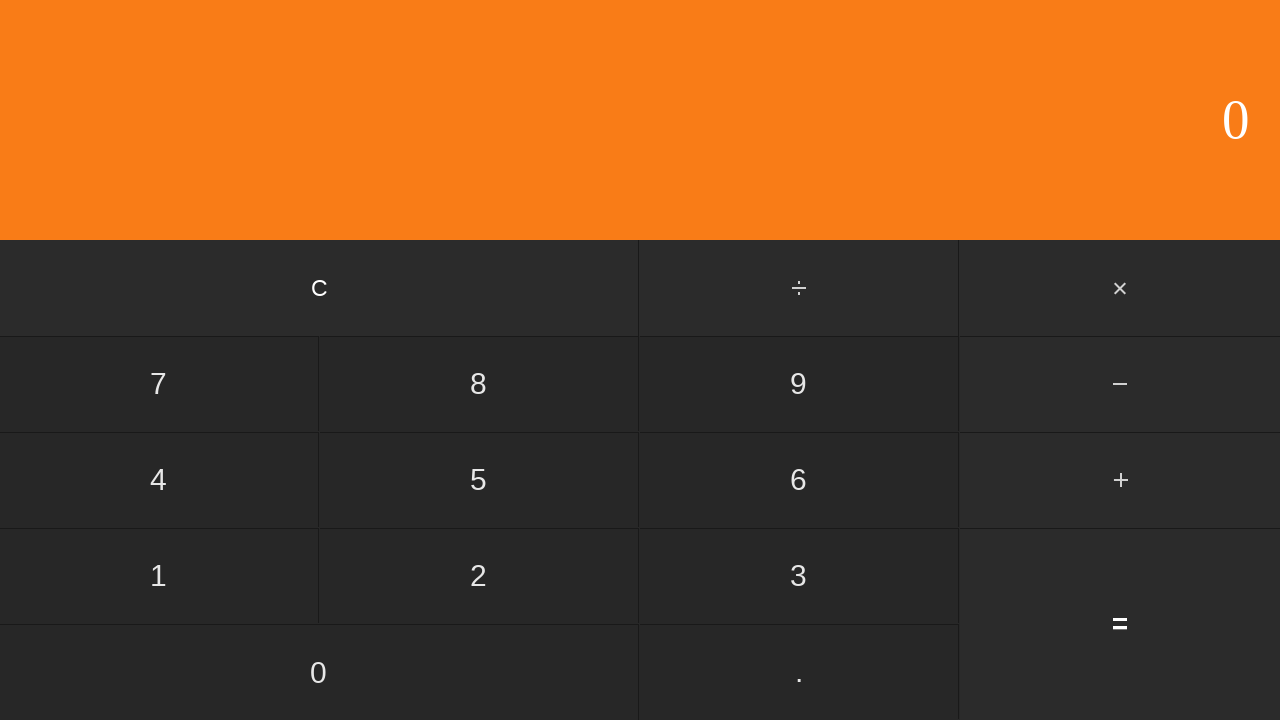

Clicked number 8 at (479, 384) on input[value='8']
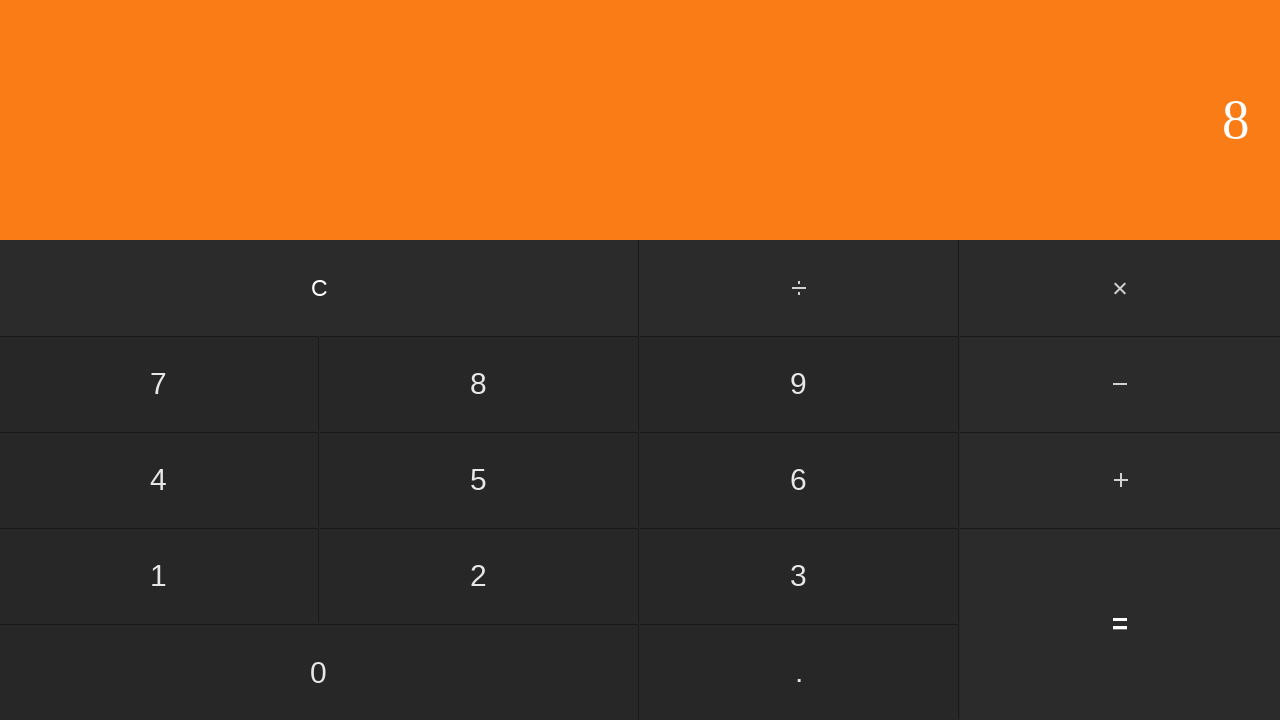

Clicked divide button at (800, 288) on #divide
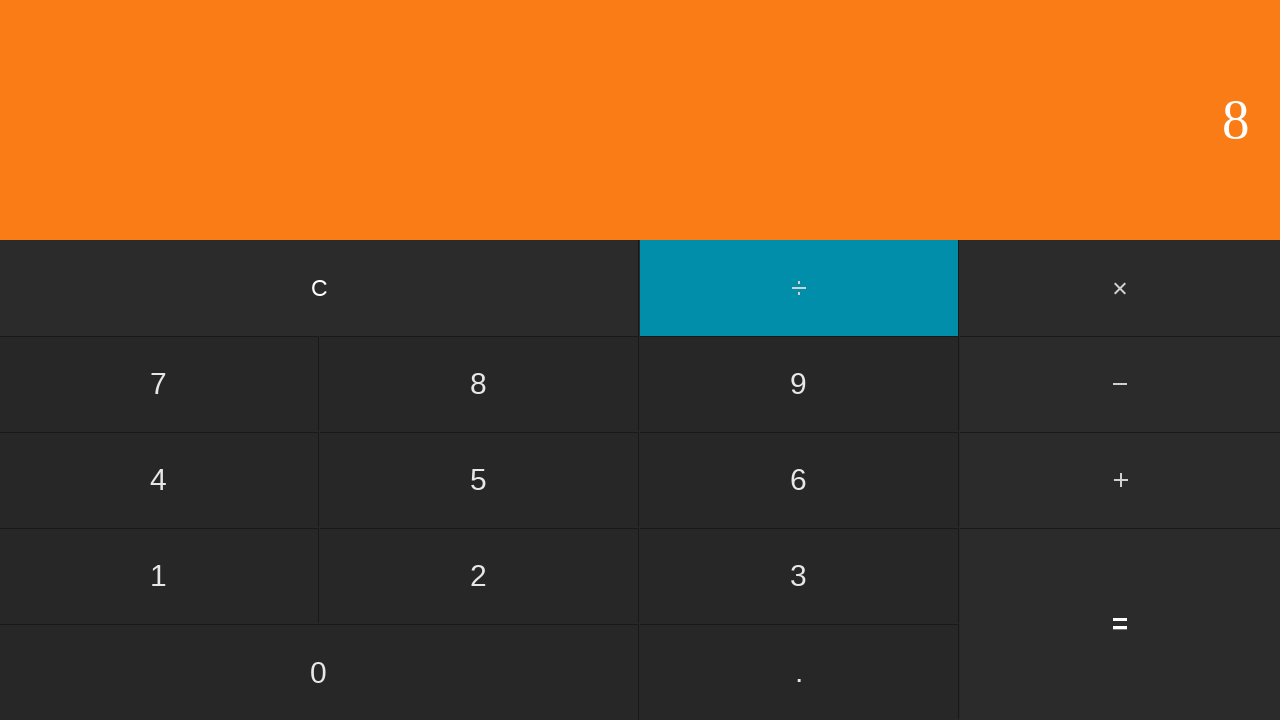

Clicked number 2 at (479, 576) on input[value='2']
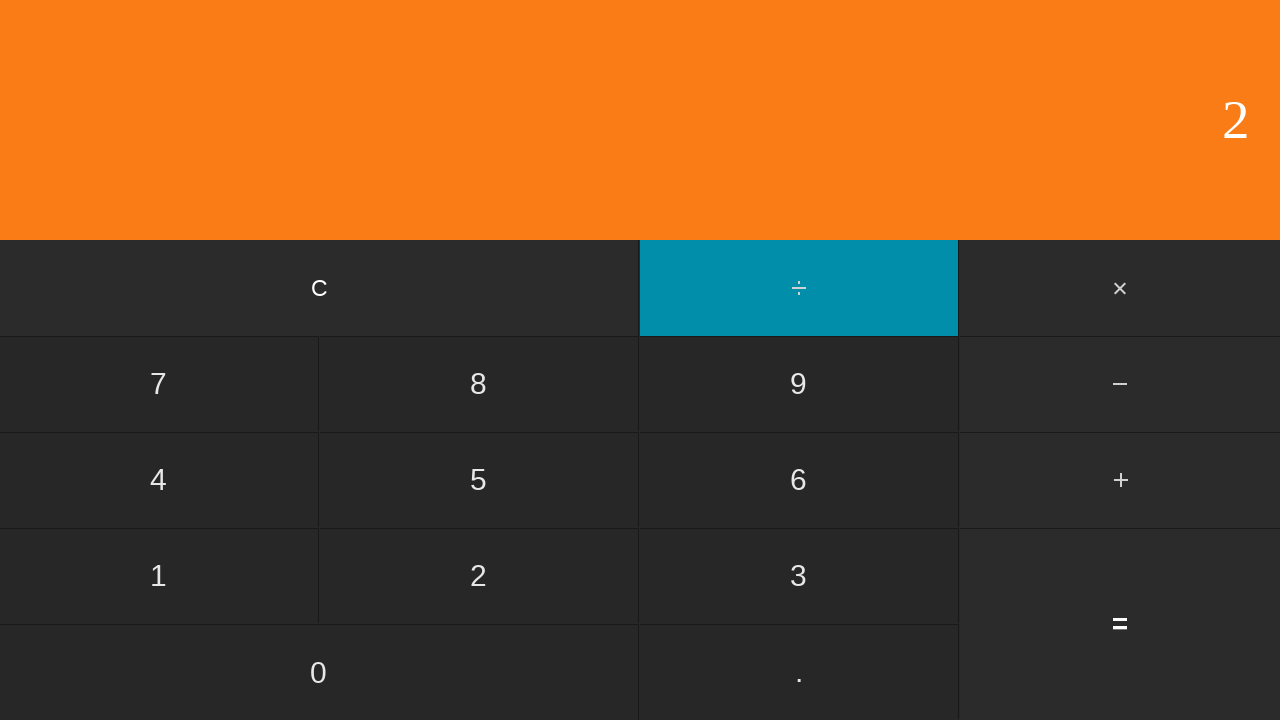

Clicked equals button at (1120, 624) on input[value='=']
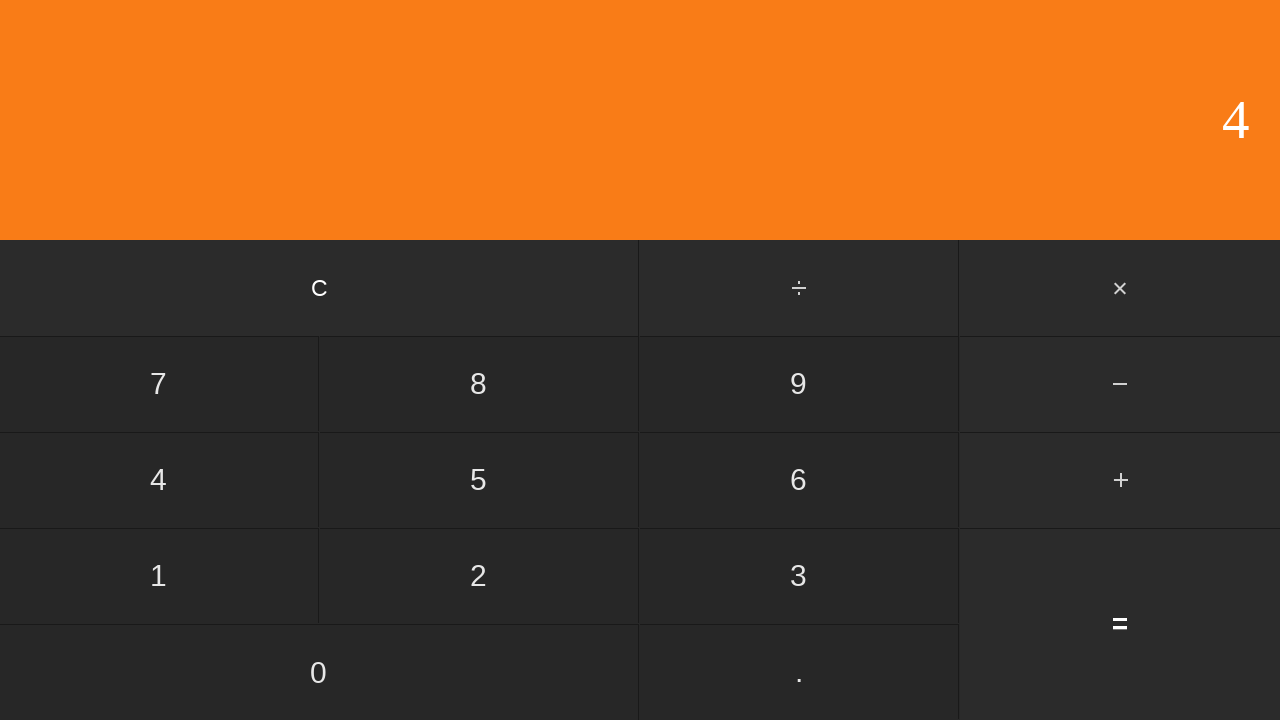

Retrieved display result: 4
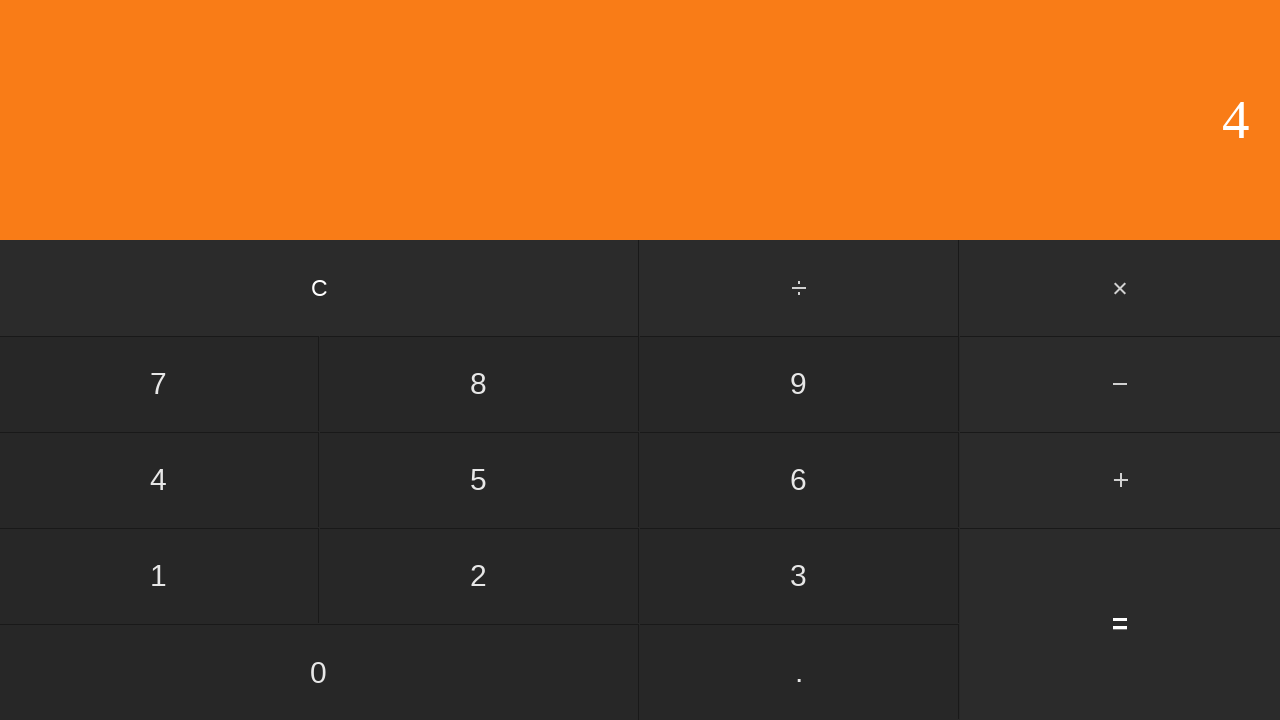

Asserted that 8 / 2 = 4
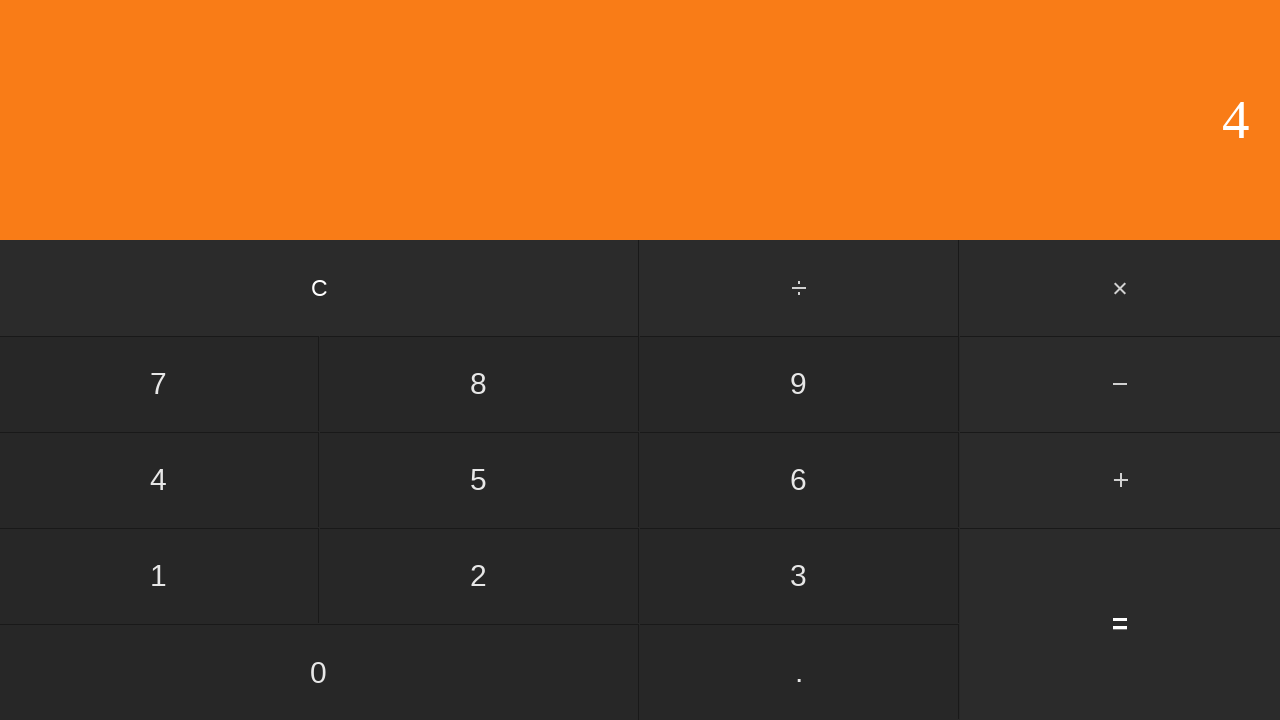

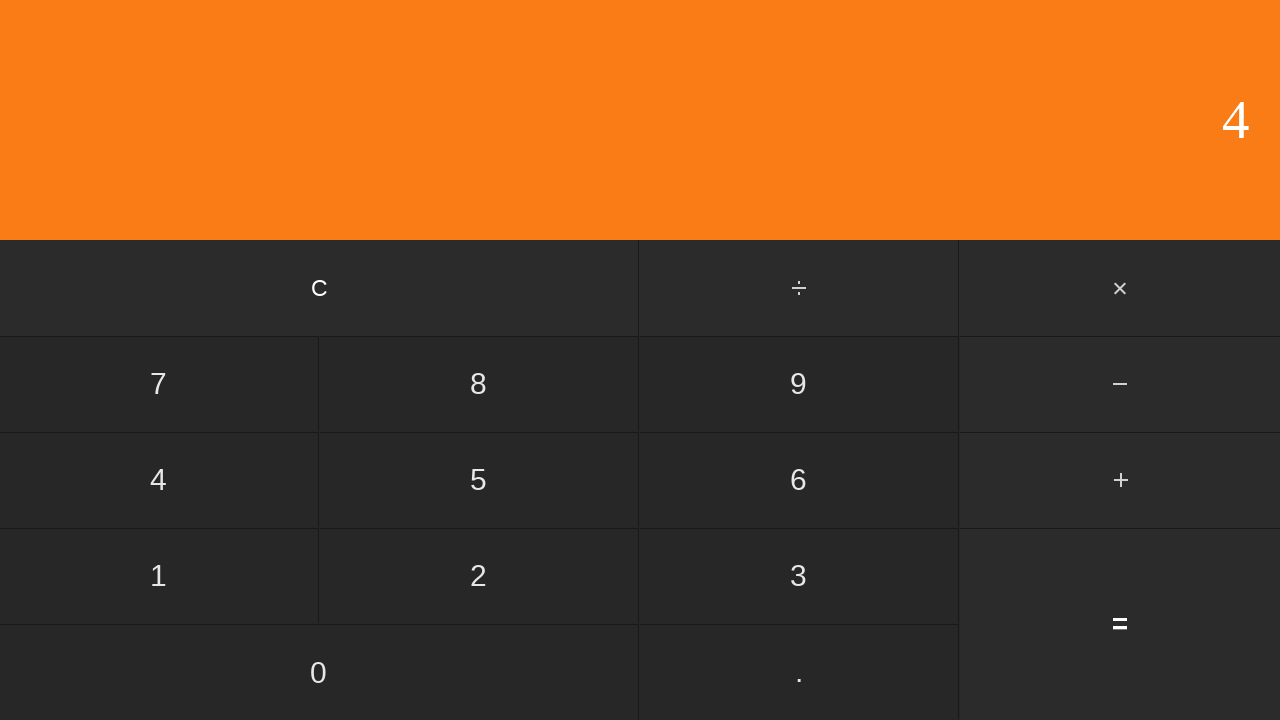